Tests closing the About Us modal using the X button in the modal header

Starting URL: https://www.demoblaze.com/

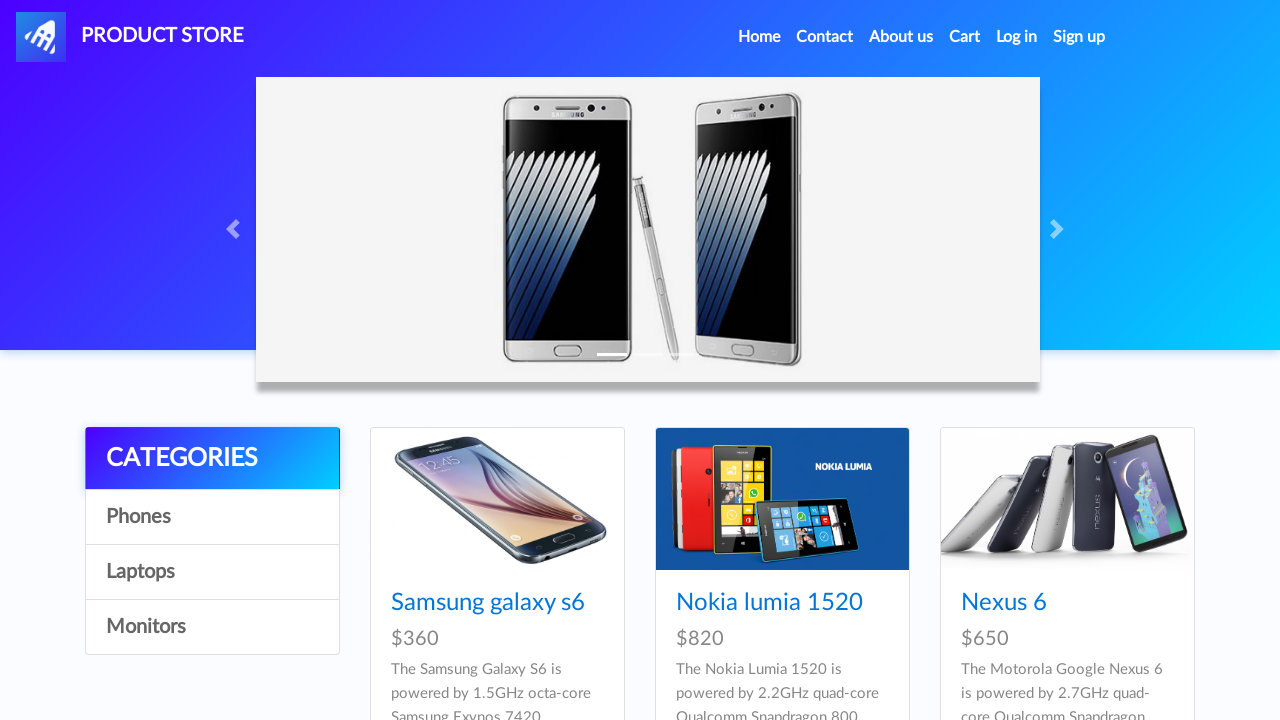

Clicked About Us link to open modal at (901, 37) on a[data-target='#videoModal']
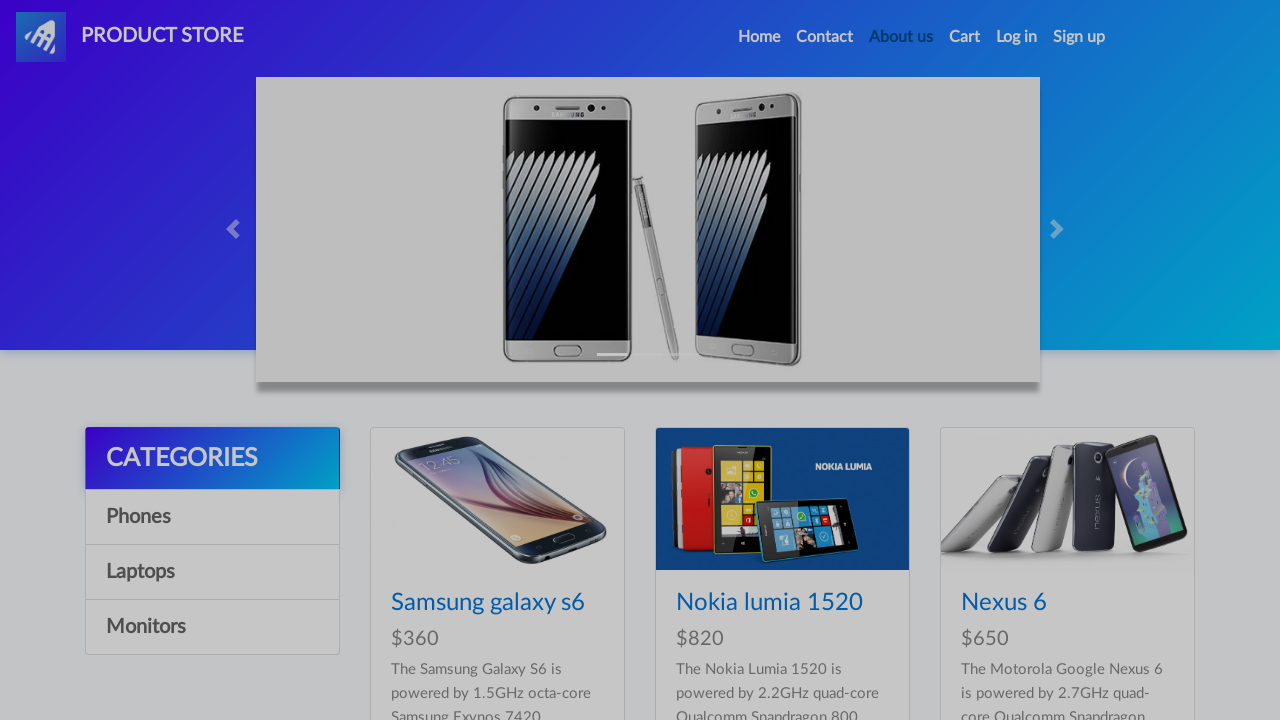

About Us modal is now visible
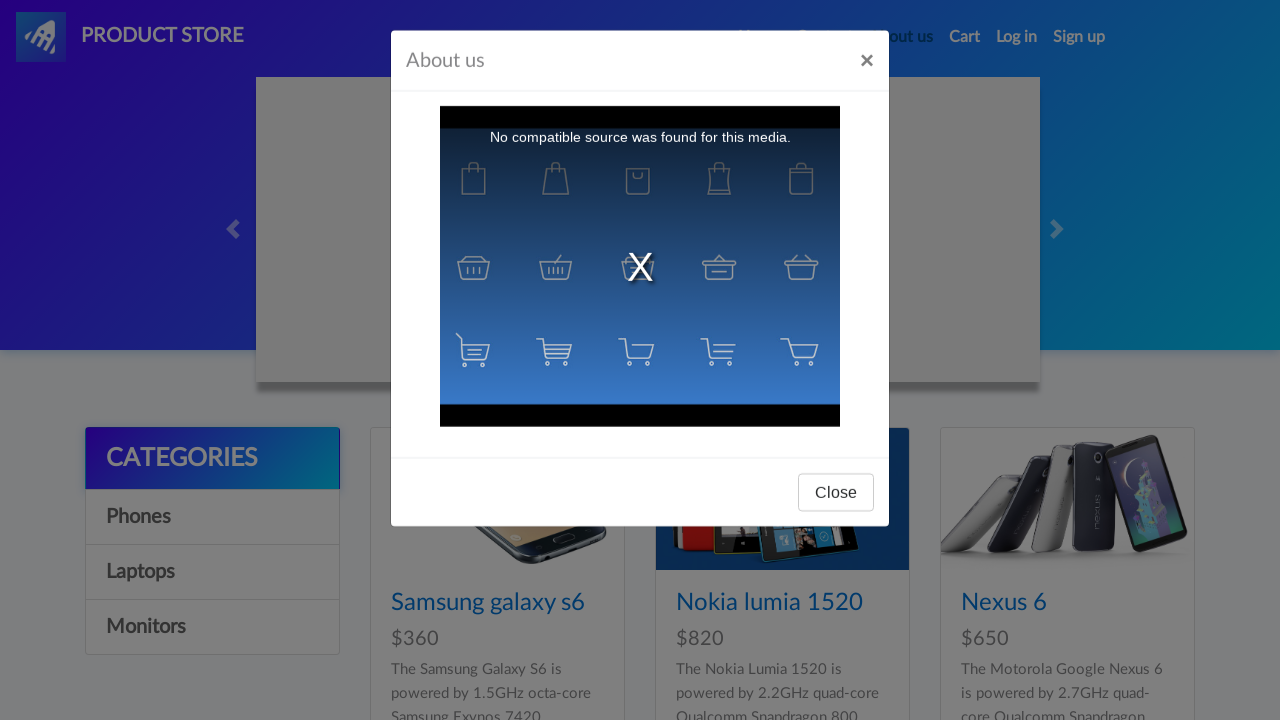

Clicked X button to close modal at (867, 61) on #videoModal .modal-header button.close
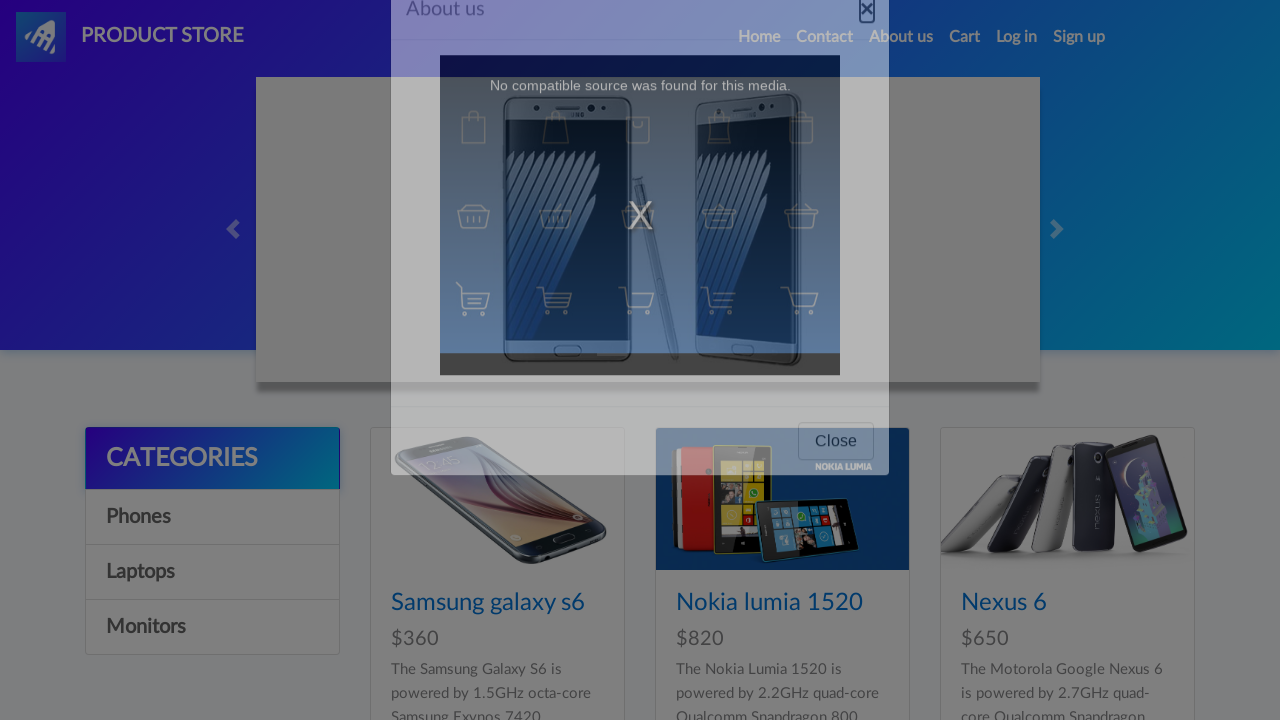

About Us modal is now hidden
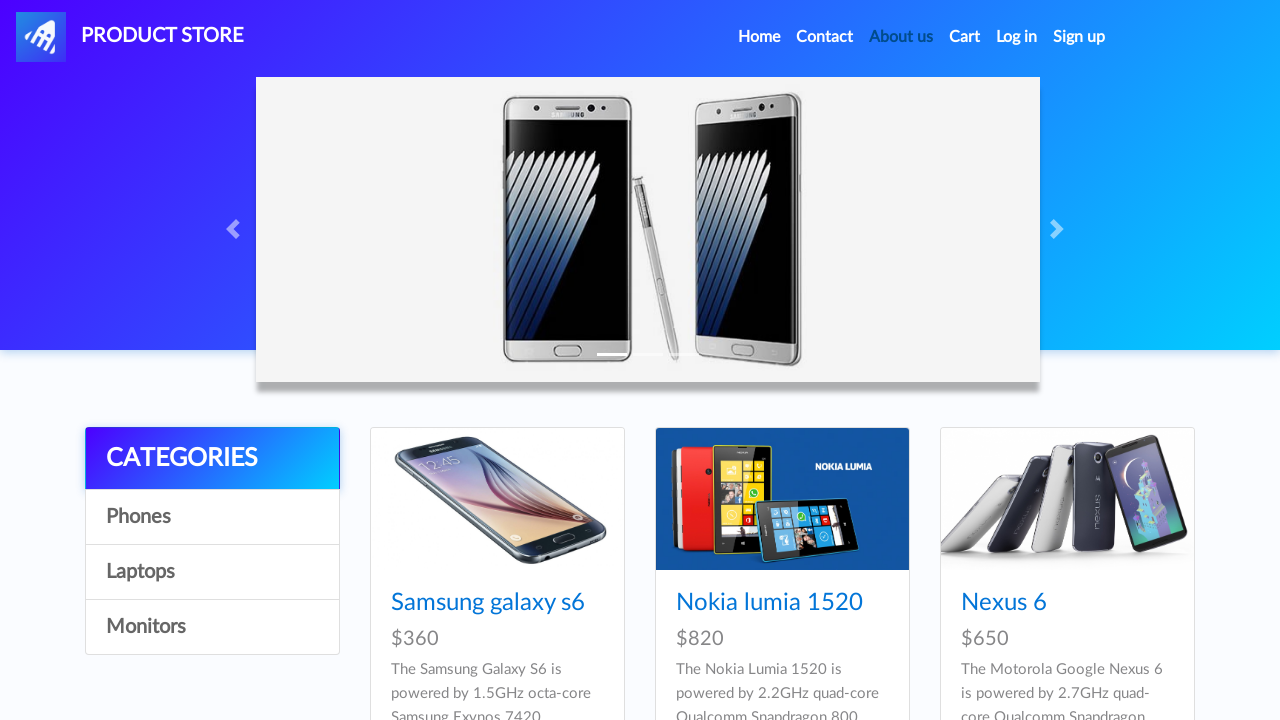

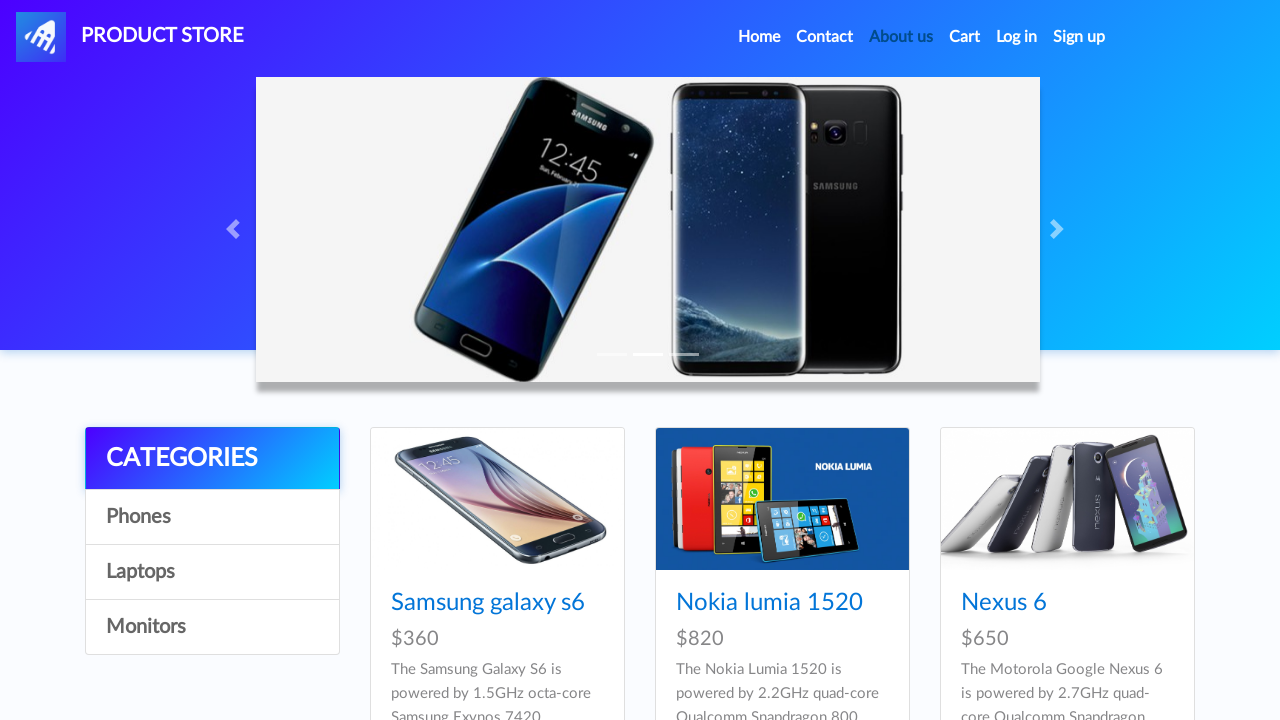